Tests the search functionality on a produce offers page by searching for items starting with "Ch" and verifying that filtered results match the search criteria

Starting URL: https://rahulshettyacademy.com/seleniumPractise/#/offers

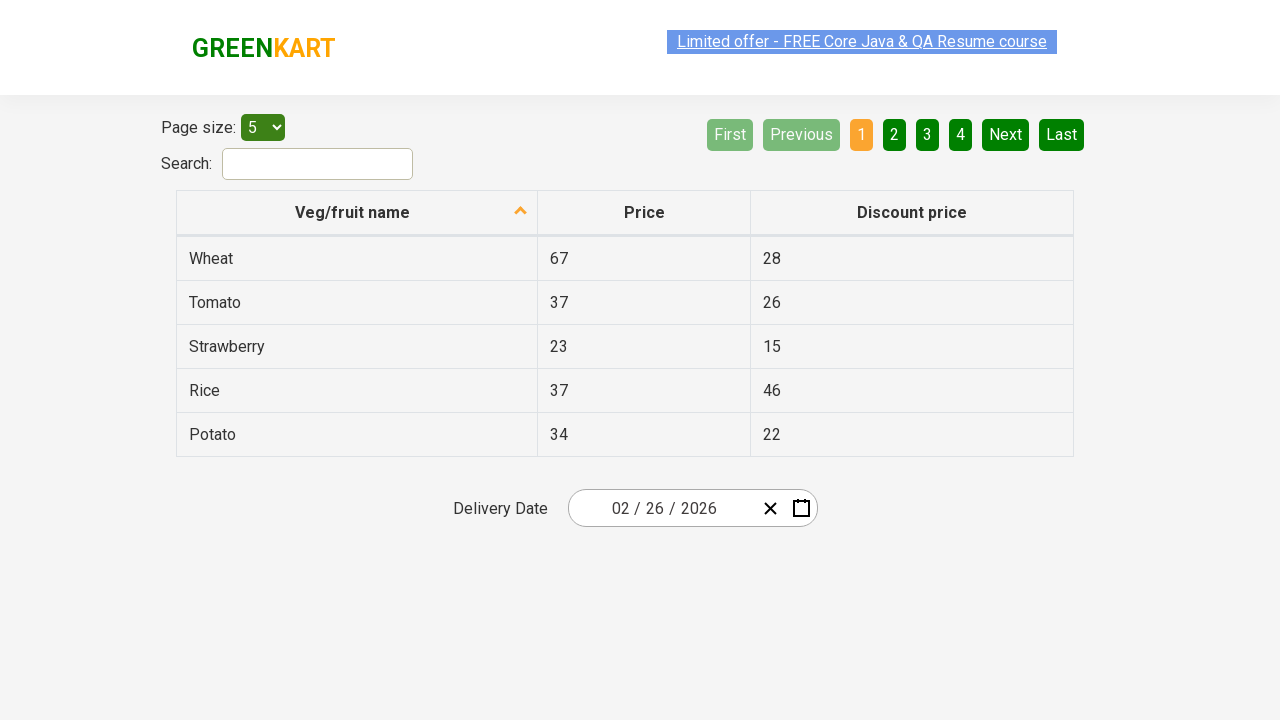

Clicked on search field at (318, 164) on #search-field
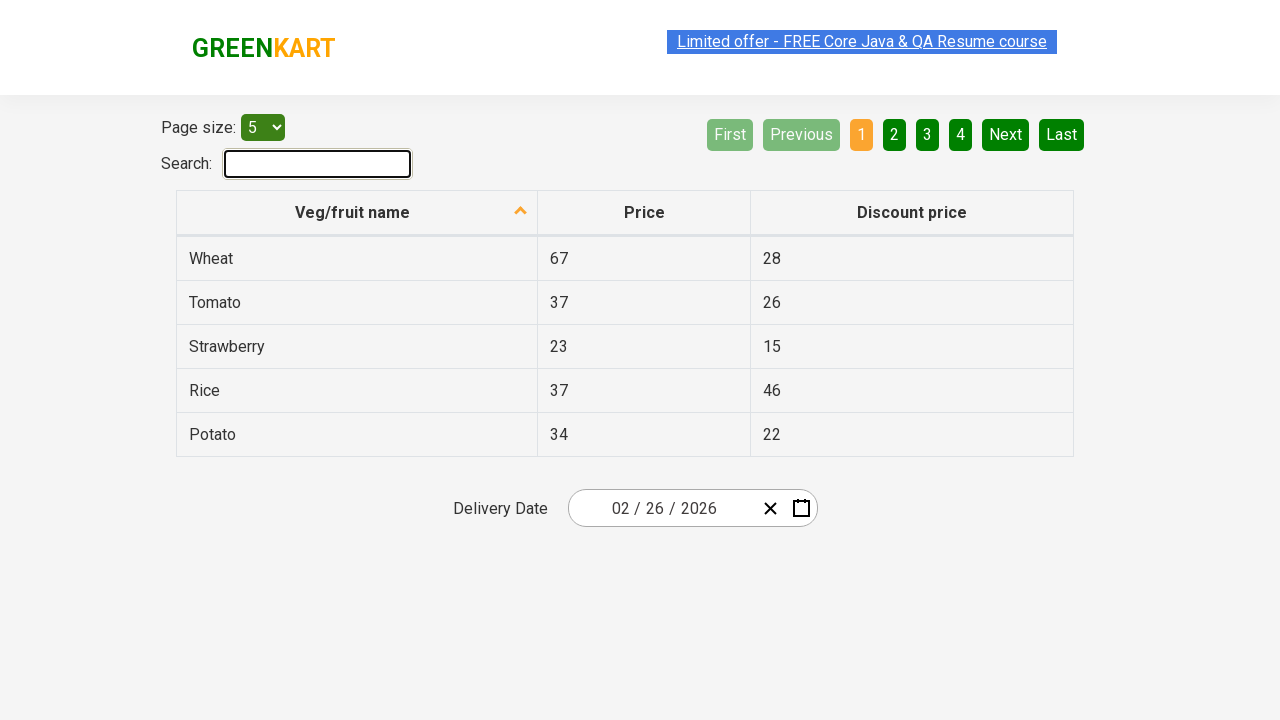

Entered 'Ch' in search field on #search-field
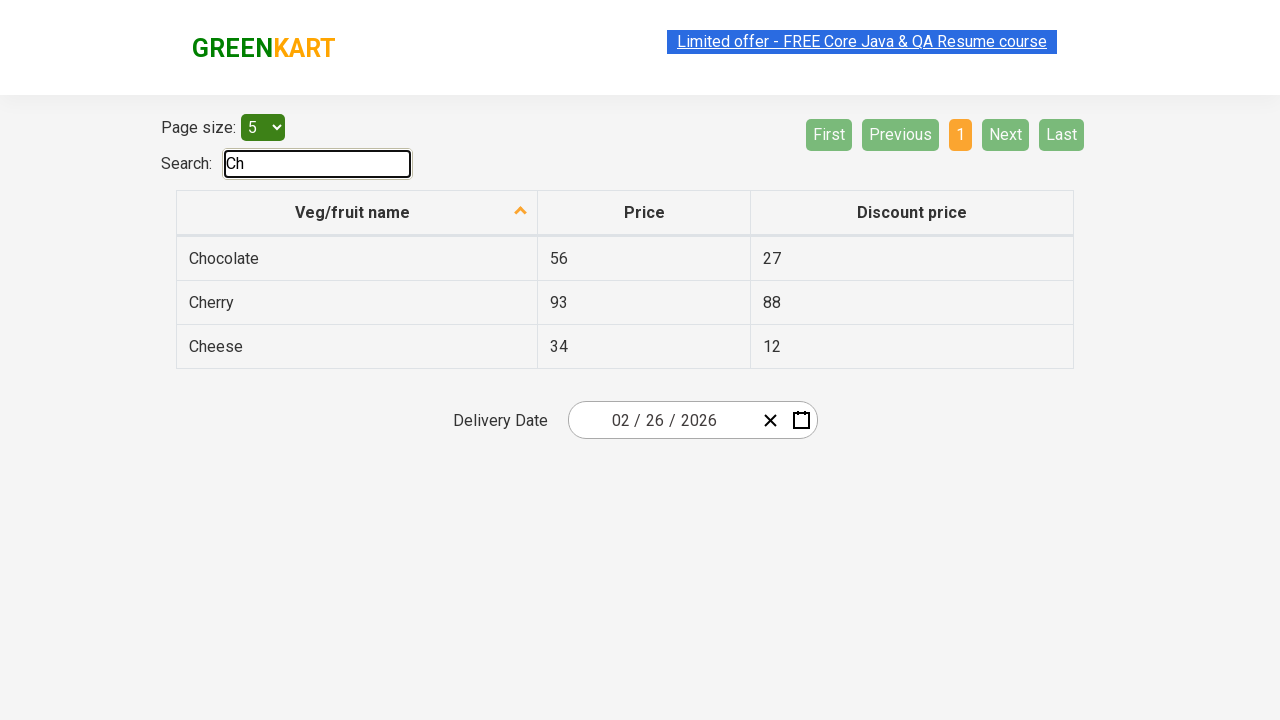

Waited for filtered results to appear
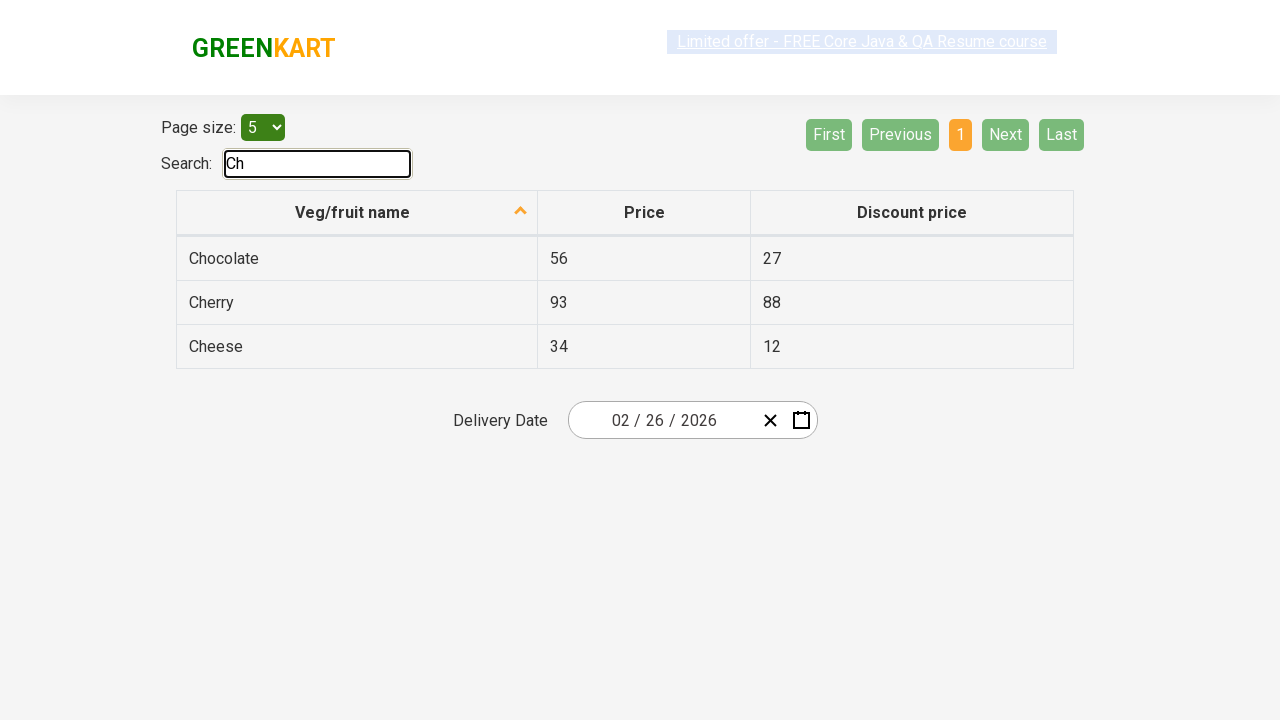

Retrieved all items from first column of table
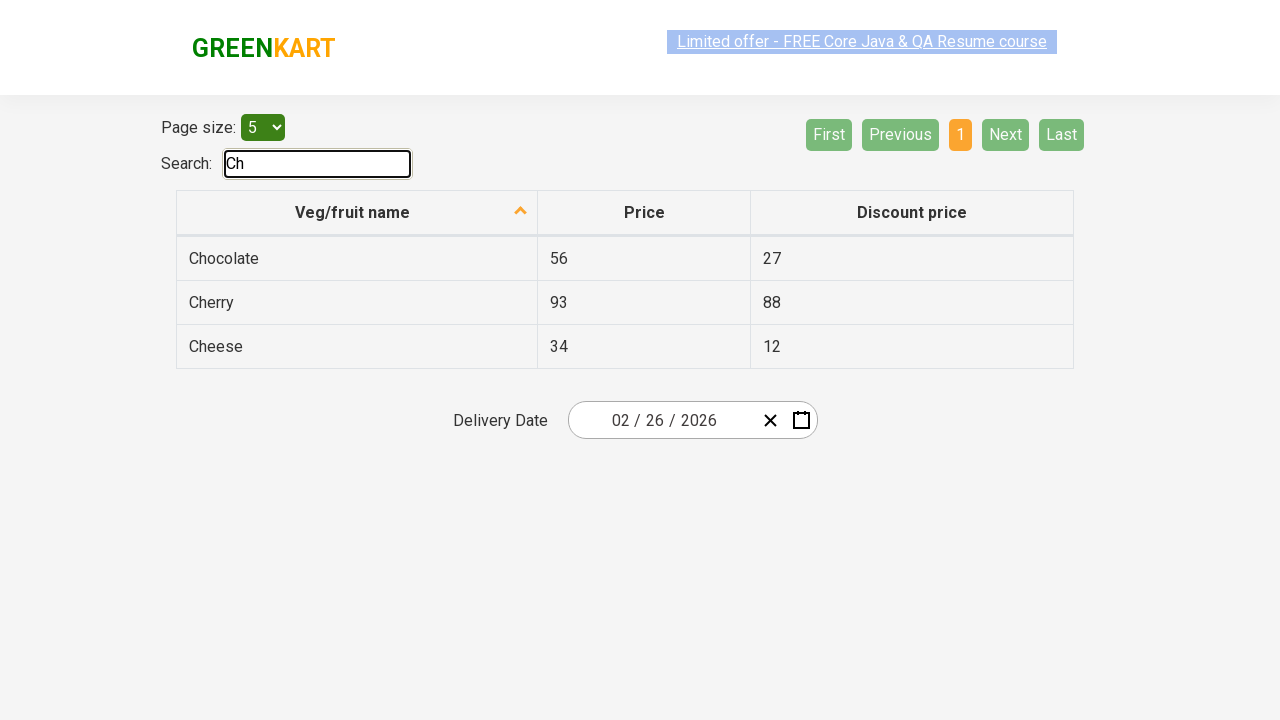

Verified item 'Chocolate' contains 'Ch'
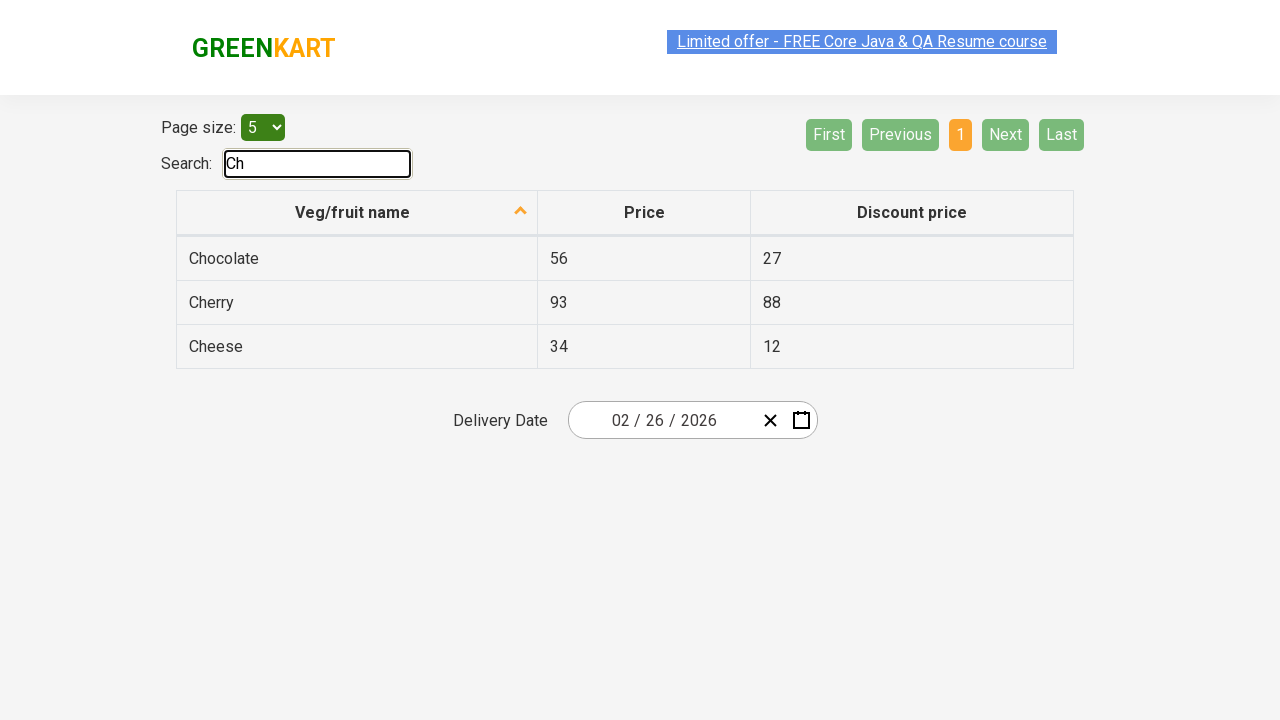

Verified item 'Cherry' contains 'Ch'
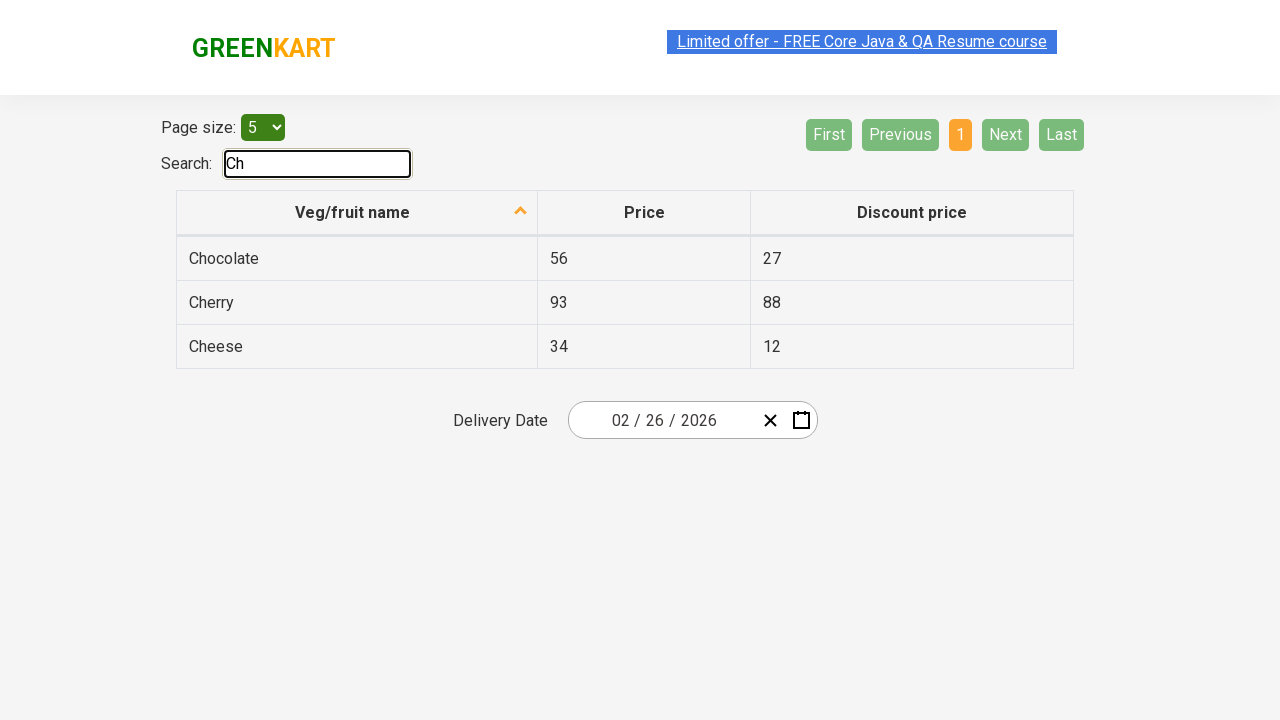

Verified item 'Cheese' contains 'Ch'
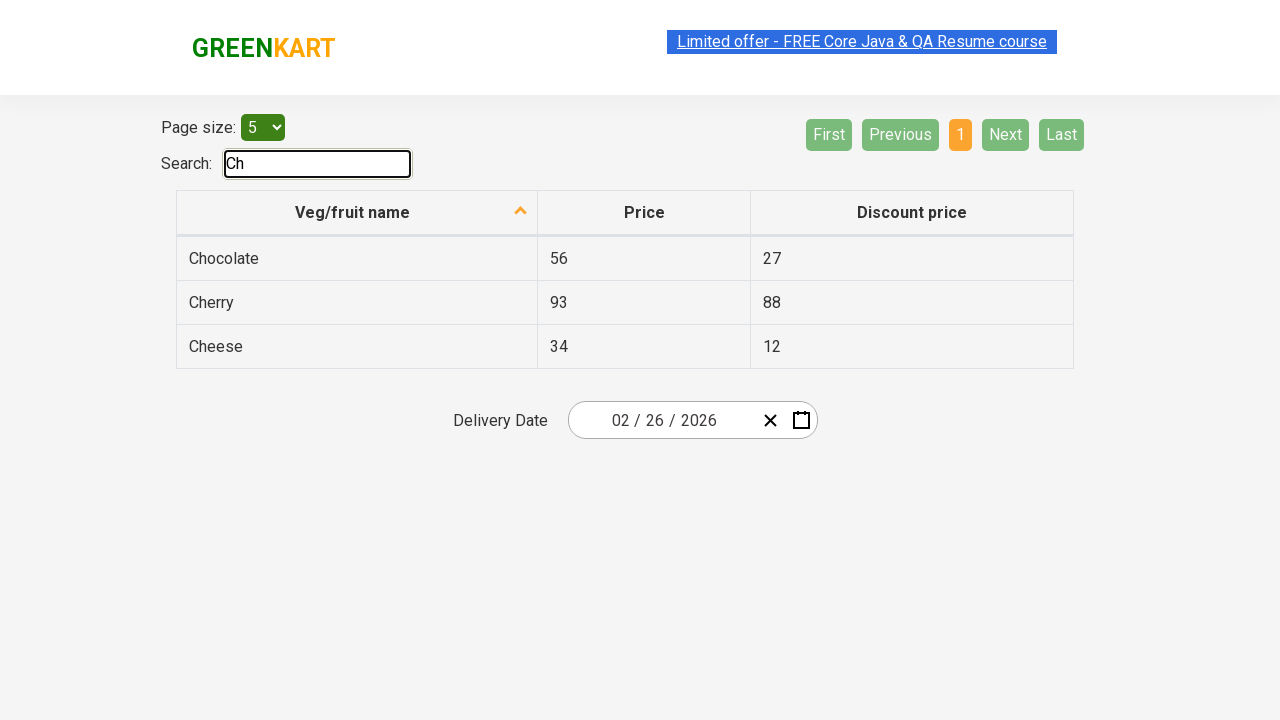

Verified that search returned 3 results matching criteria
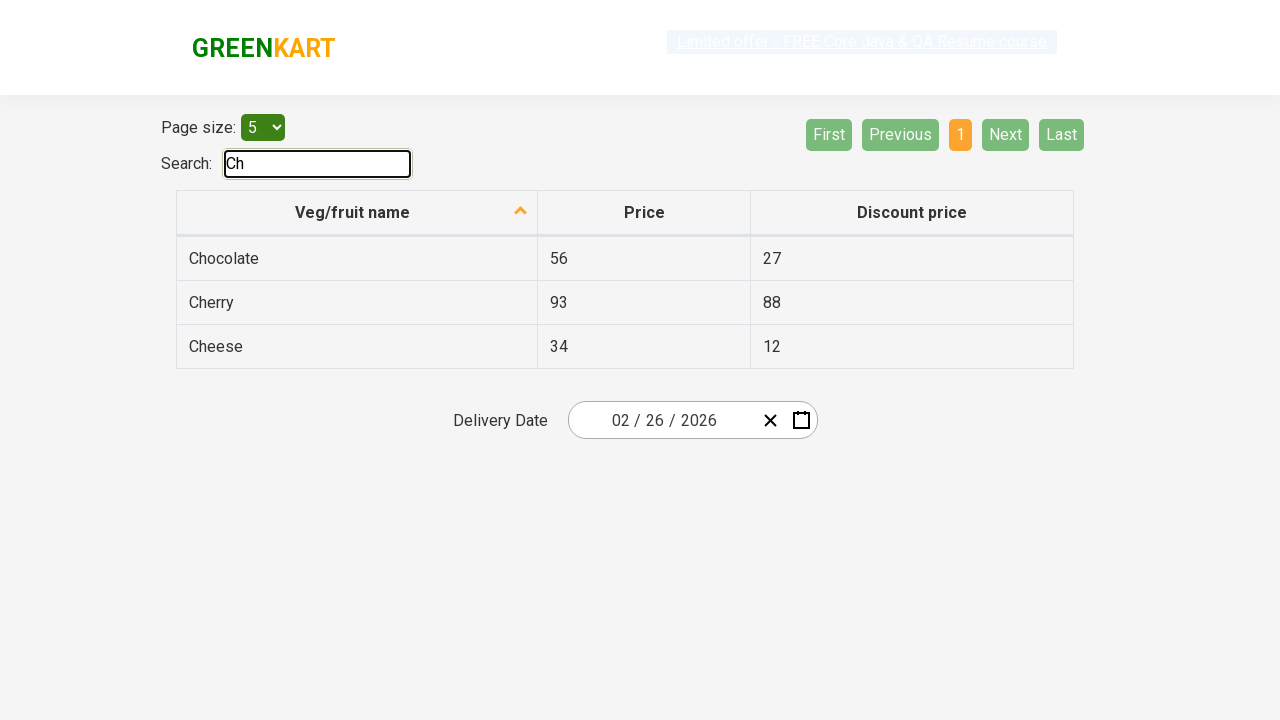

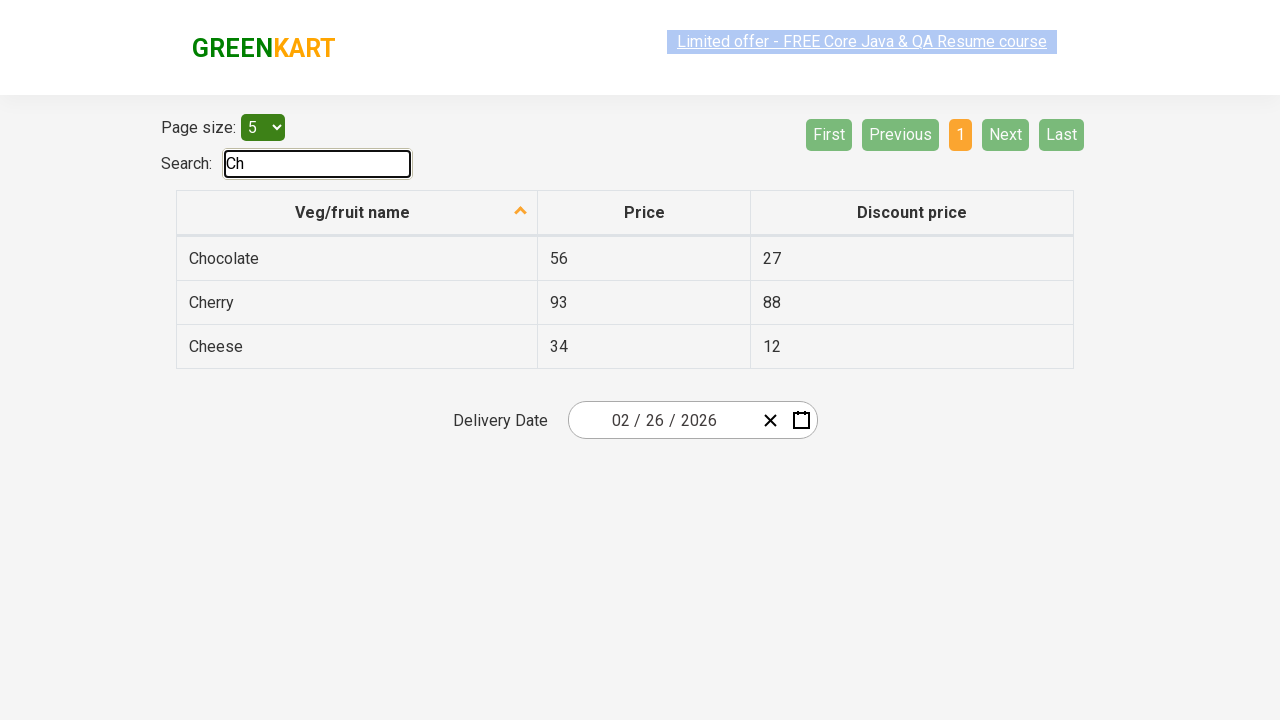